Navigates to a simple form page and clicks the submit button to test form submission functionality.

Starting URL: http://suninjuly.github.io/simple_form_find_task.html

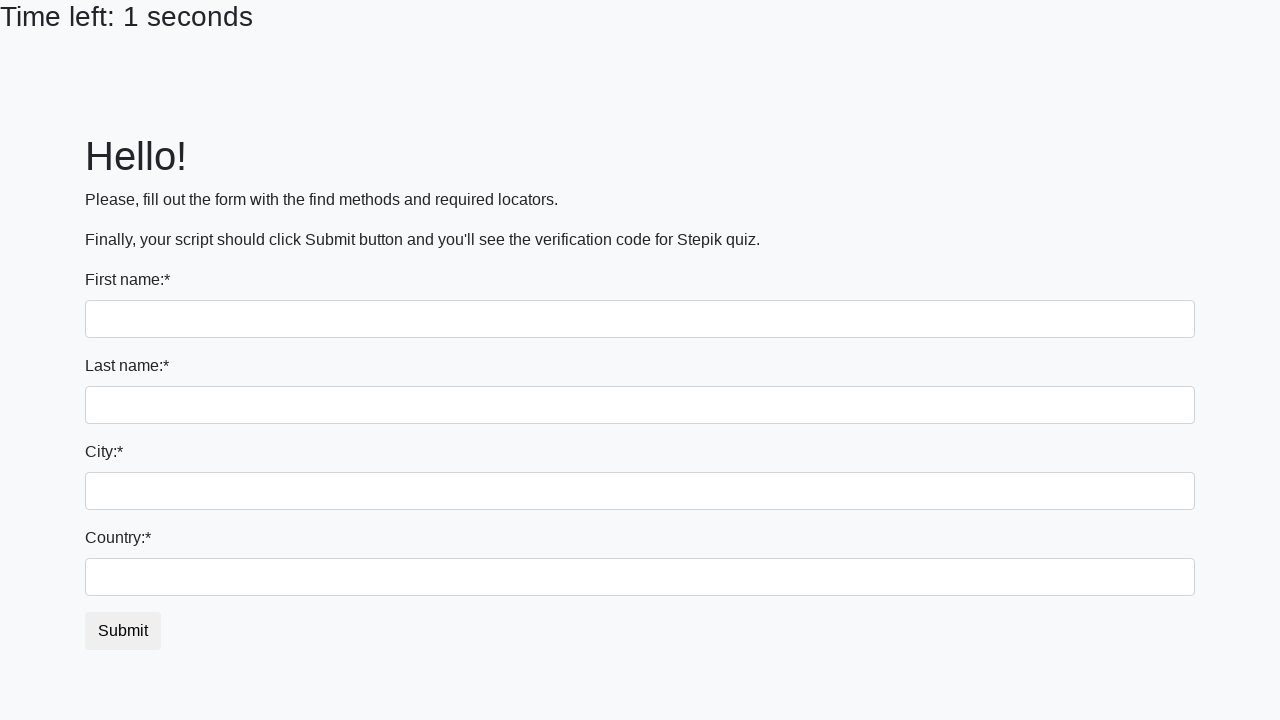

Navigated to simple form page
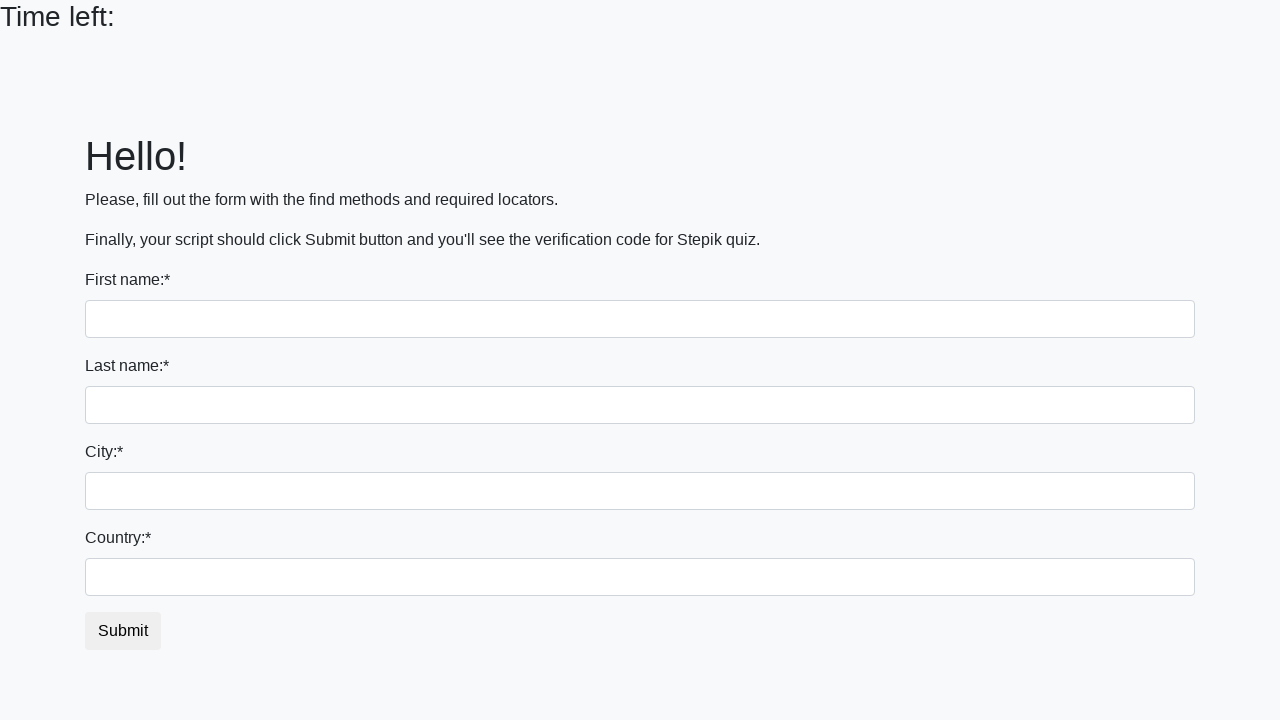

Clicked the submit button to test form submission at (123, 631) on #submit_button
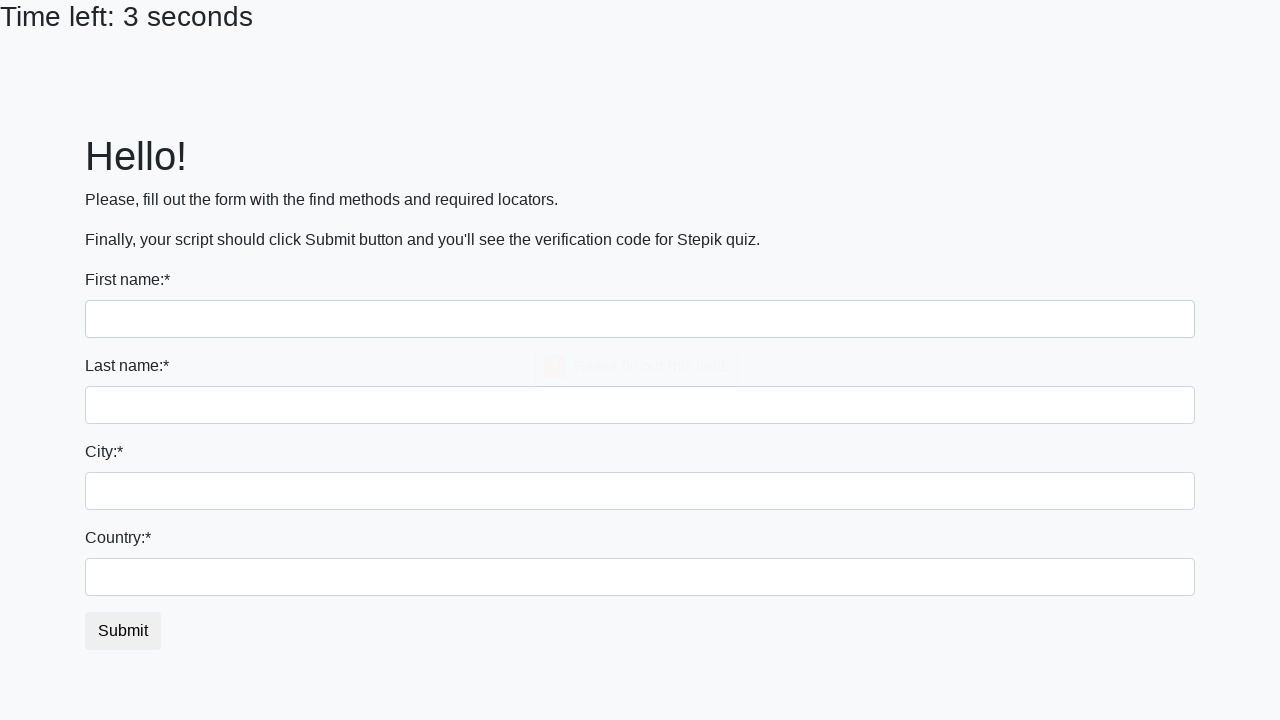

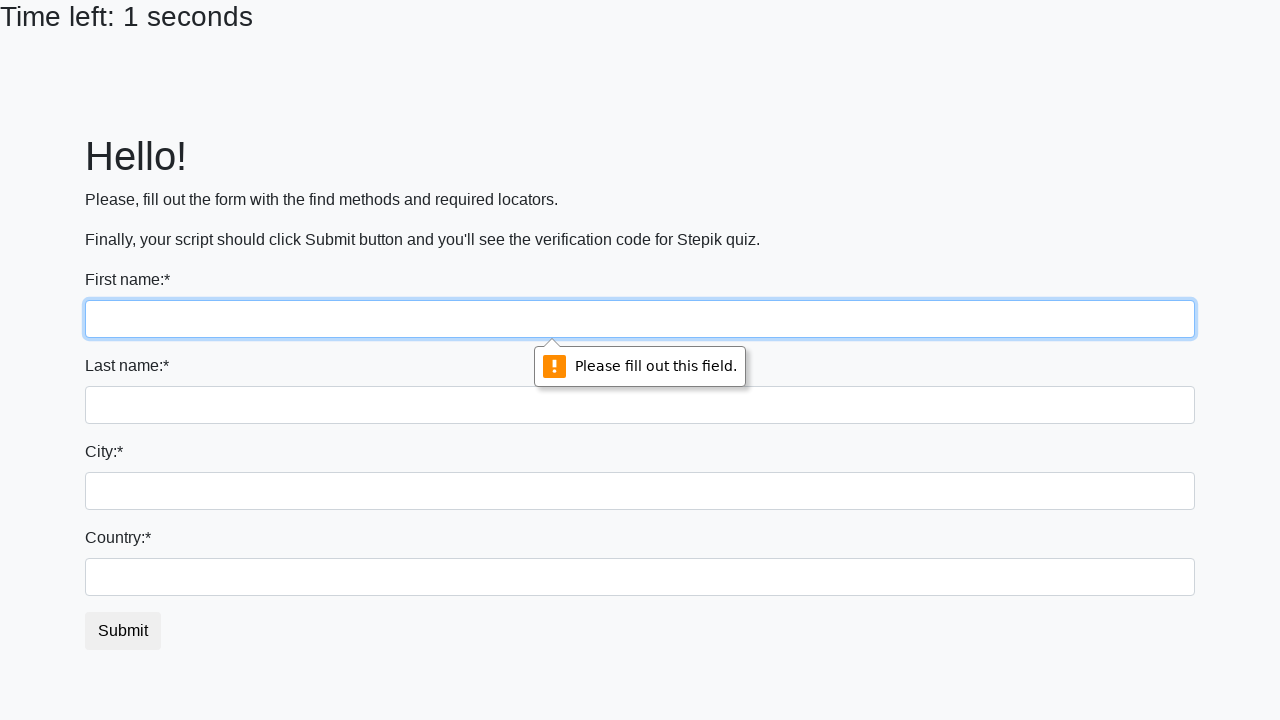